Tests drag and drop functionality by dragging an image element and dropping it into a target box element

Starting URL: https://formy-project.herokuapp.com/dragdrop

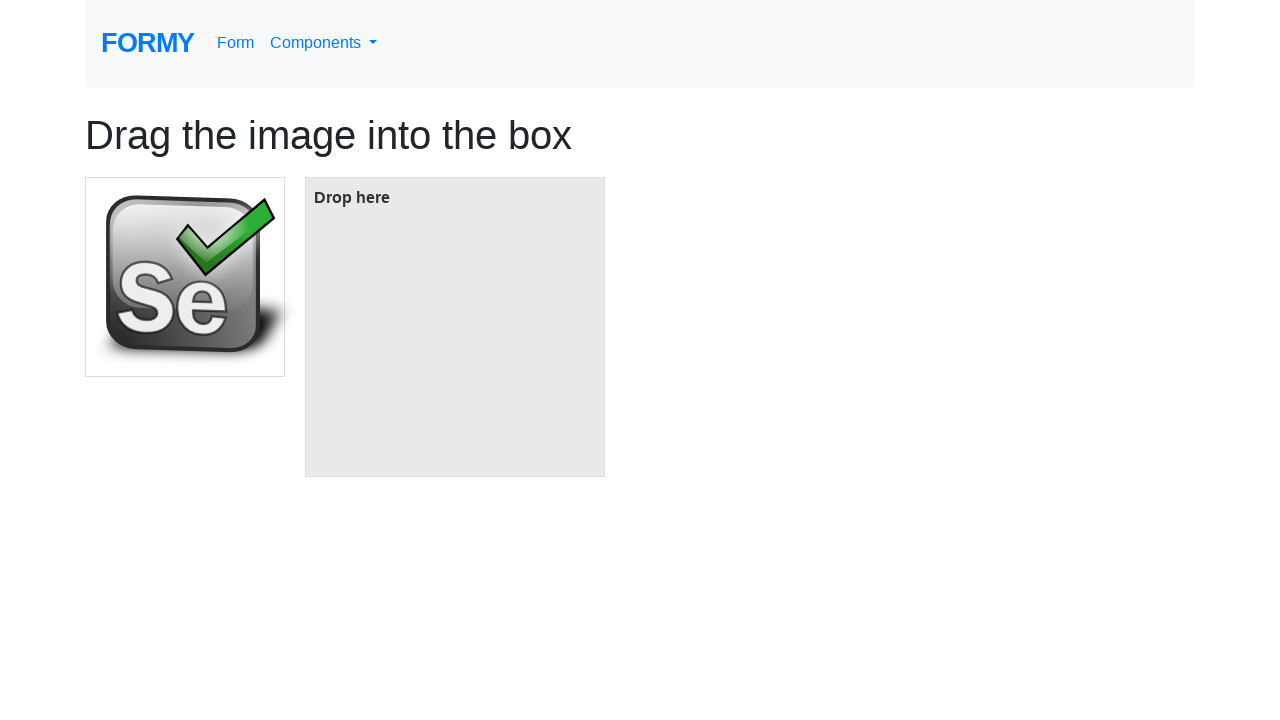

Located the image element to be dragged
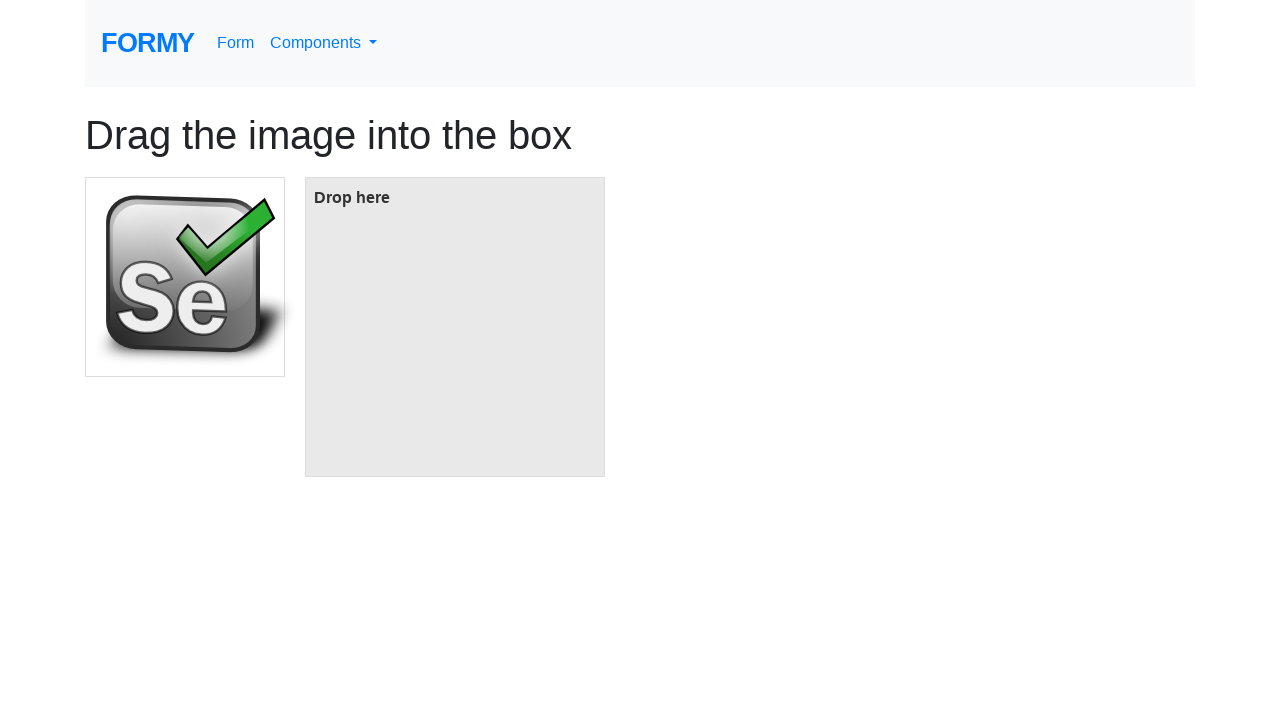

Located the target box element for drop
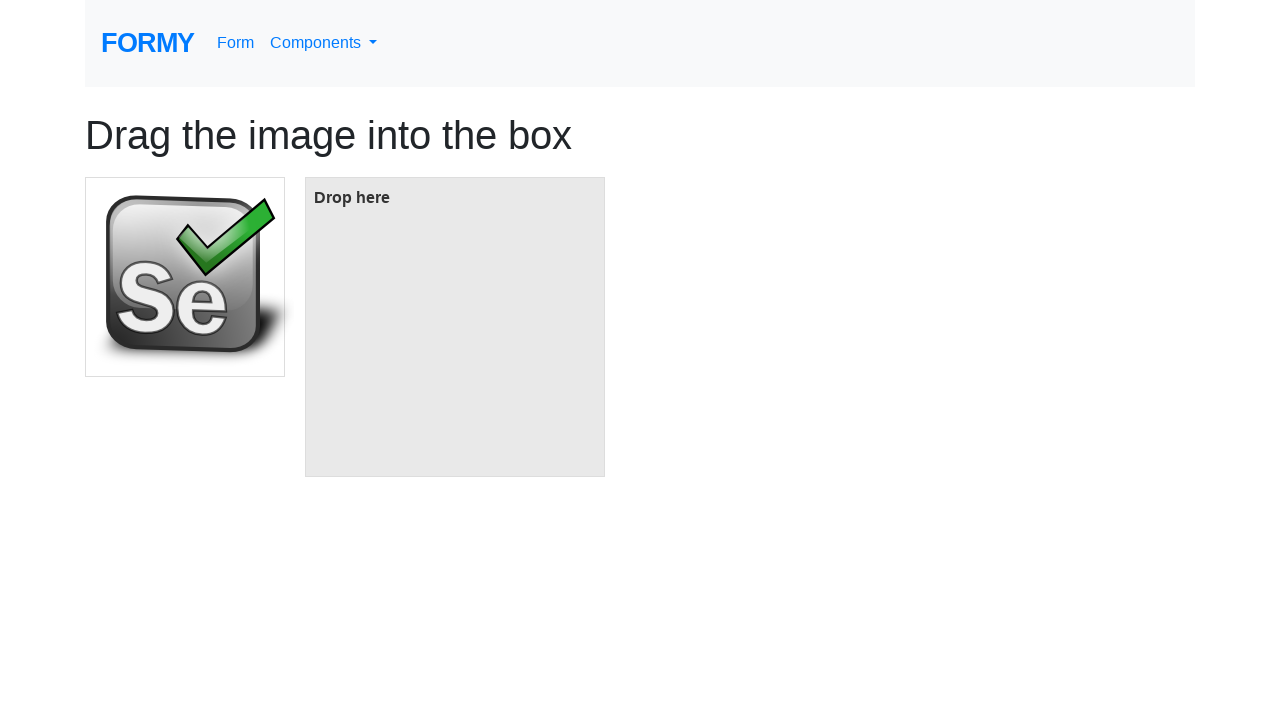

Dragged image element and dropped it into target box at (455, 327)
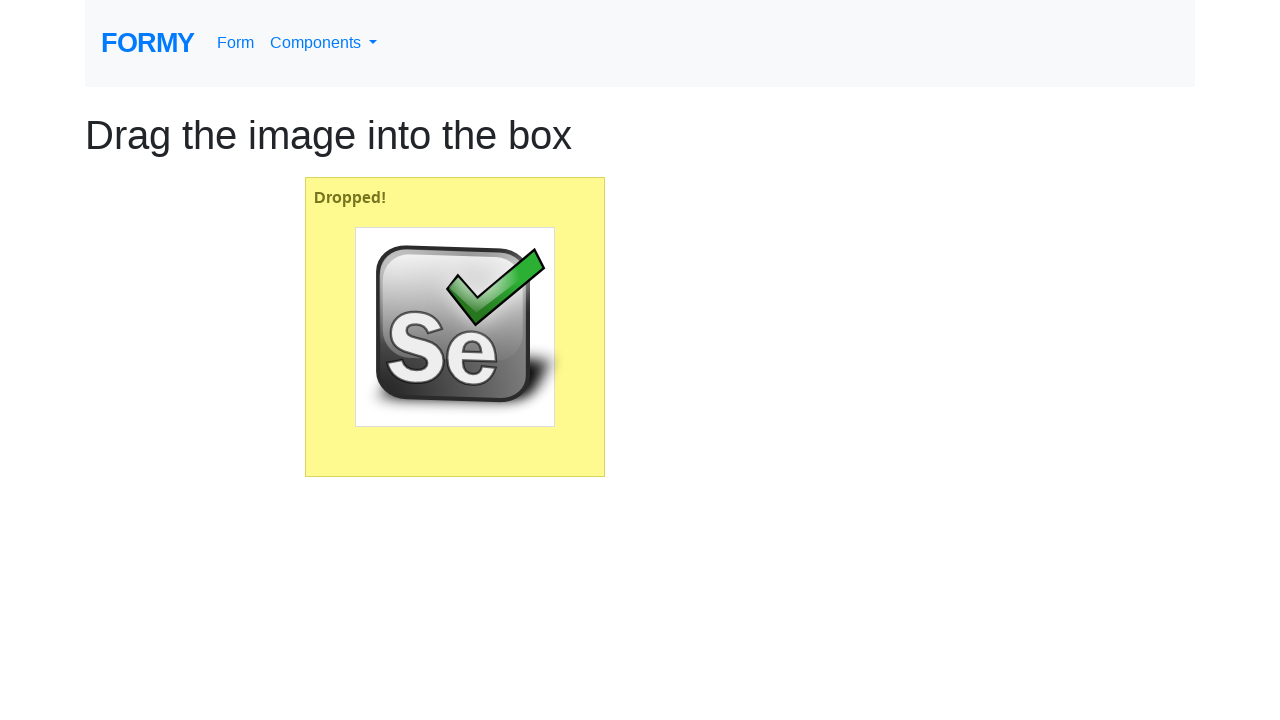

Waited for drag and drop action to complete
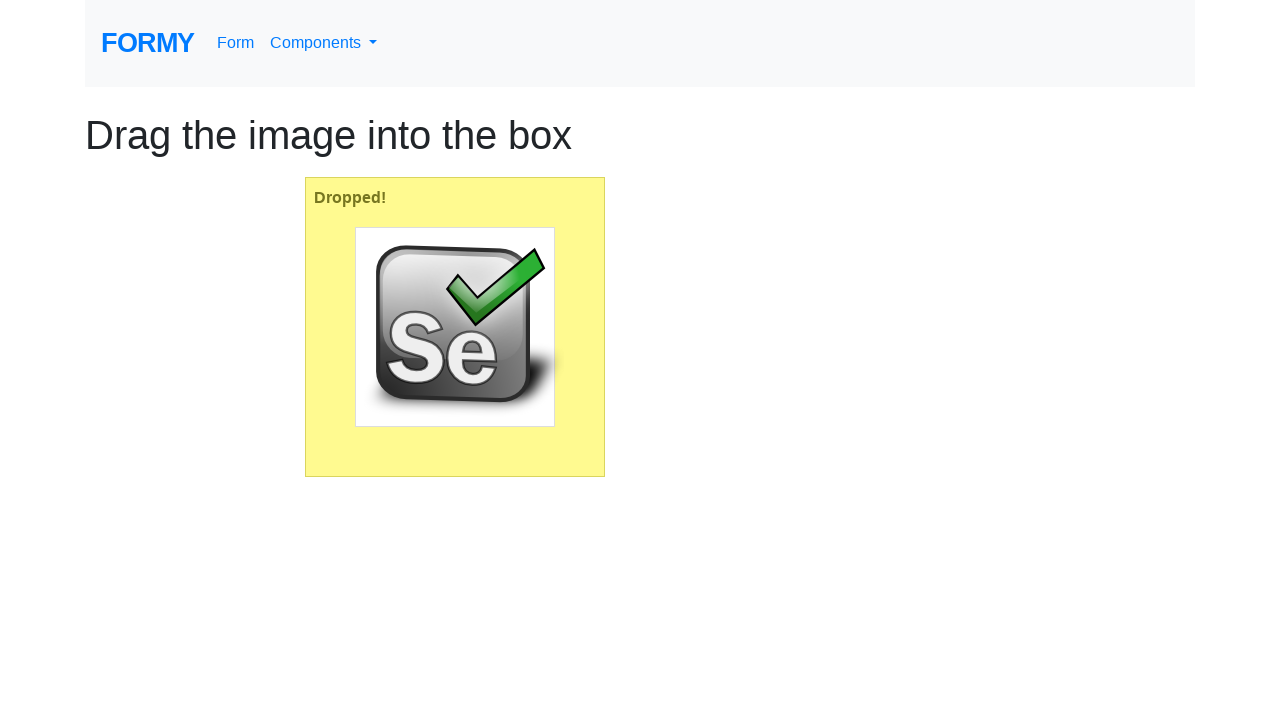

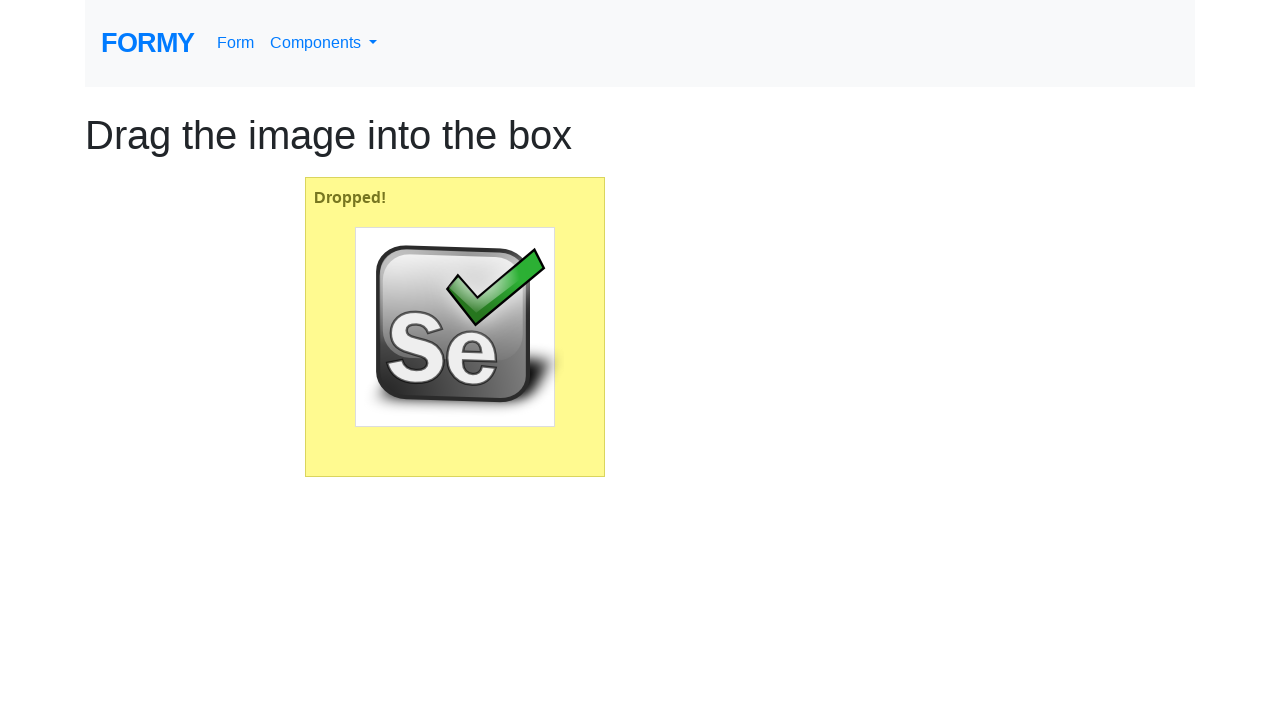